Selects Option 1 from dropdown using value attribute

Starting URL: https://the-internet.herokuapp.com/dropdown

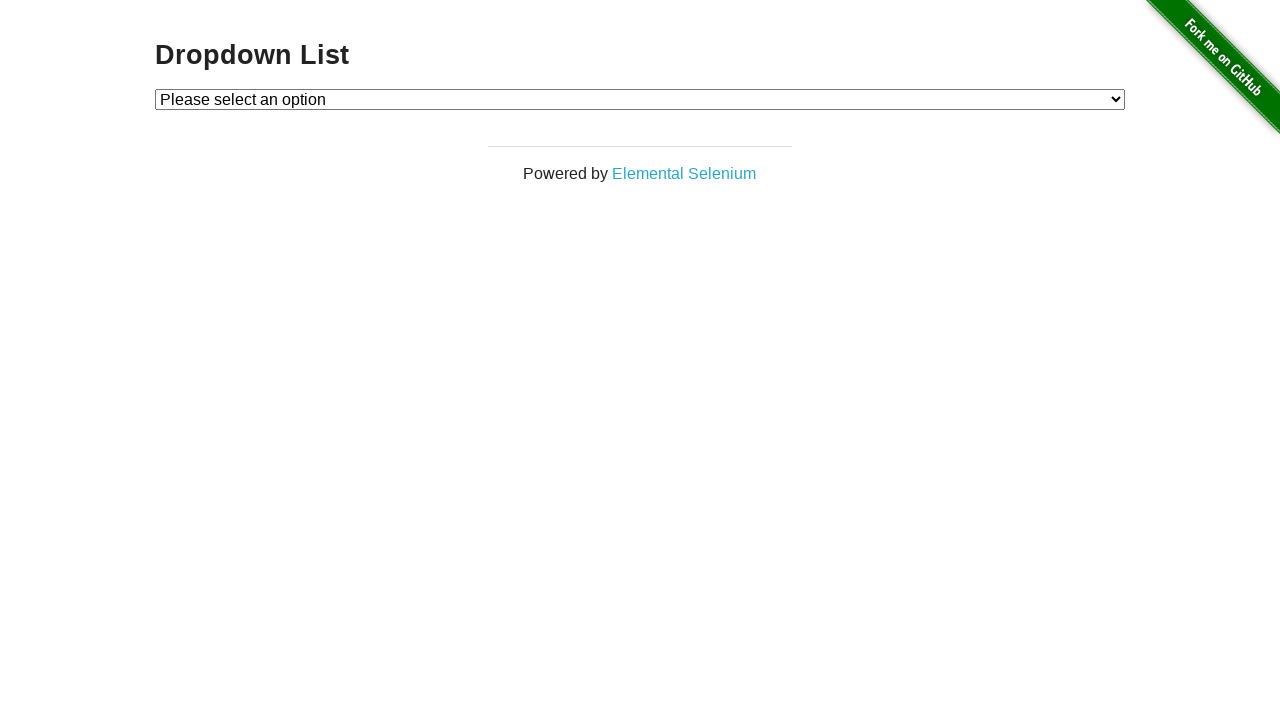

Navigated to dropdown page
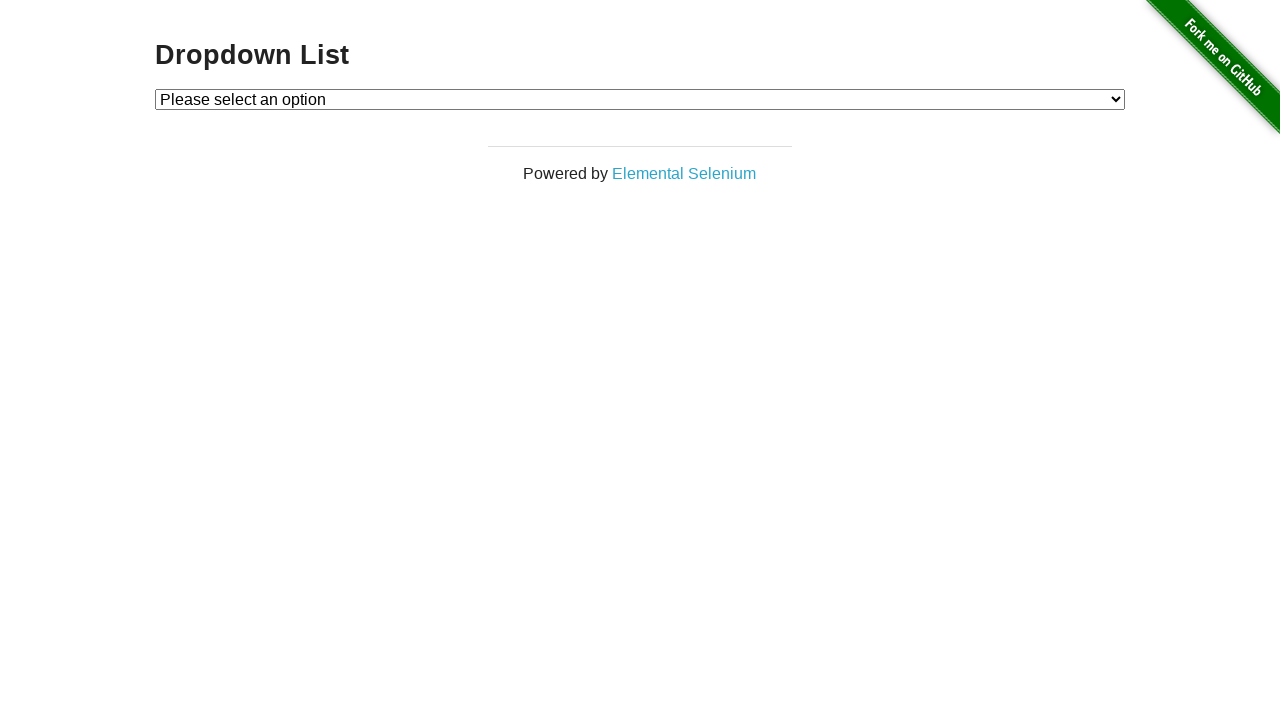

Located dropdown element
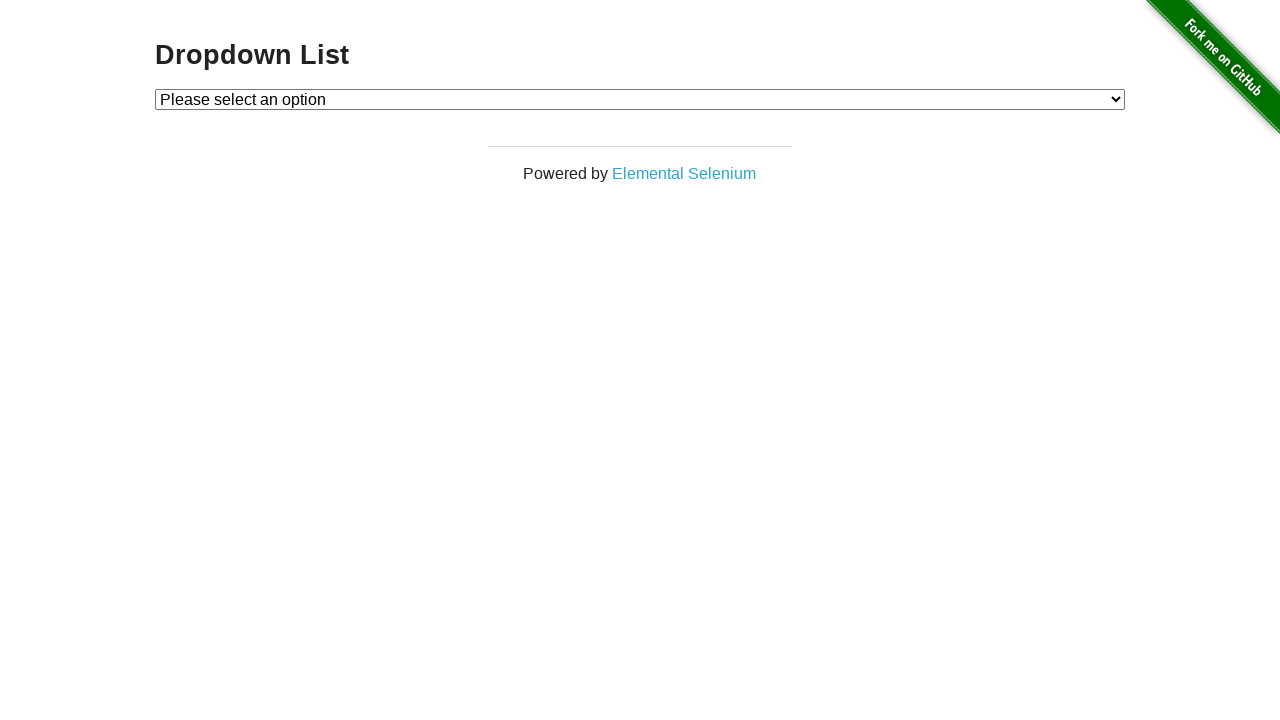

Selected Option 1 from dropdown using value attribute on #dropdown
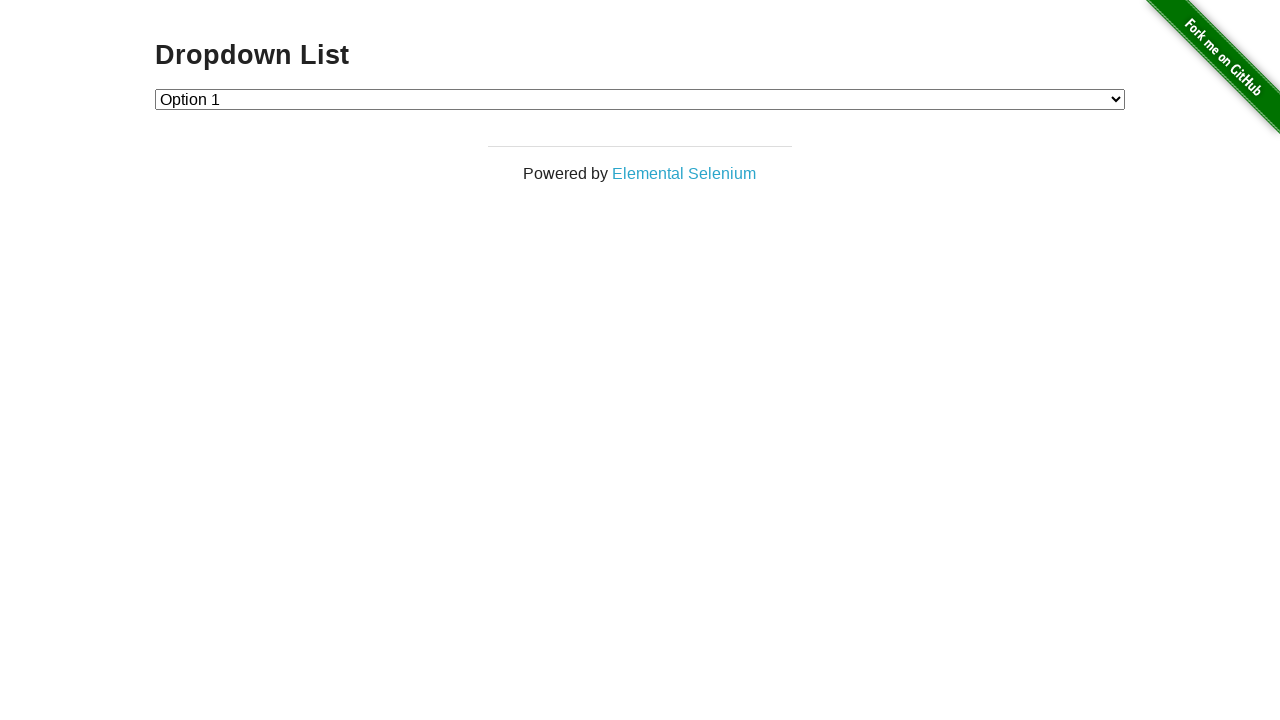

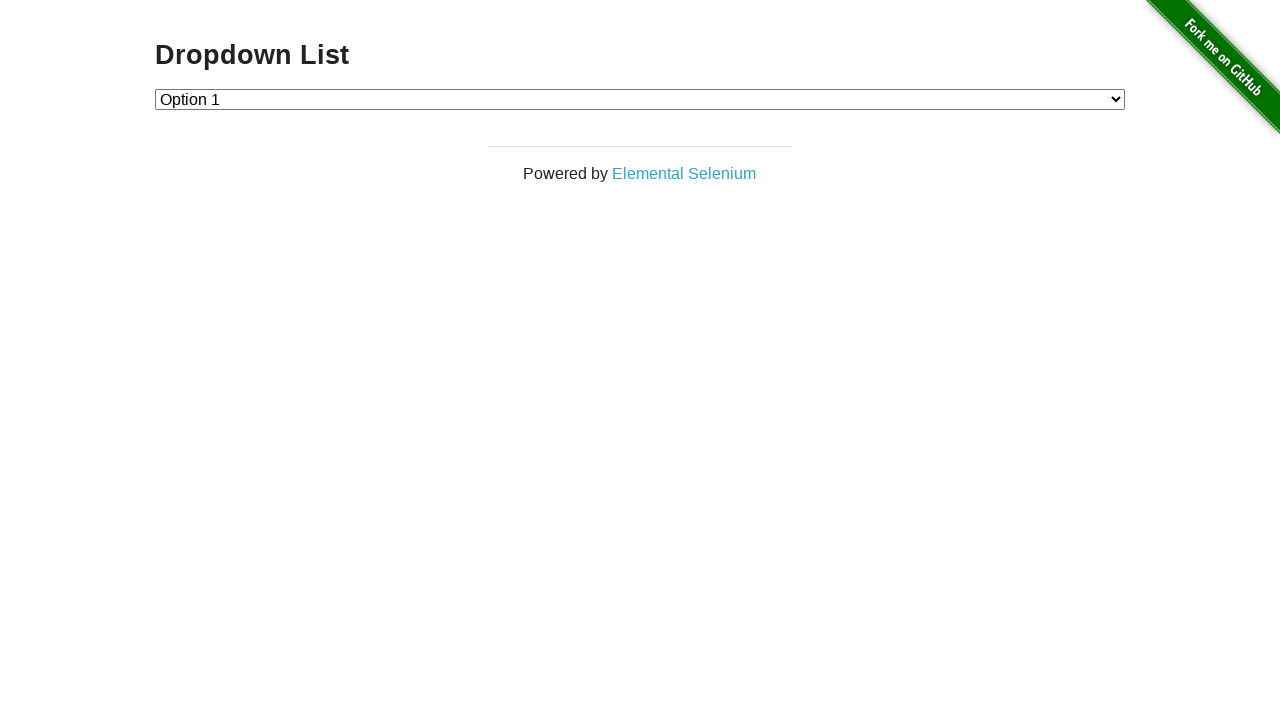